Tests sorting the Due column in ascending order by clicking the column header and verifying the values are sorted correctly using CSS pseudo-class selectors.

Starting URL: http://the-internet.herokuapp.com/tables

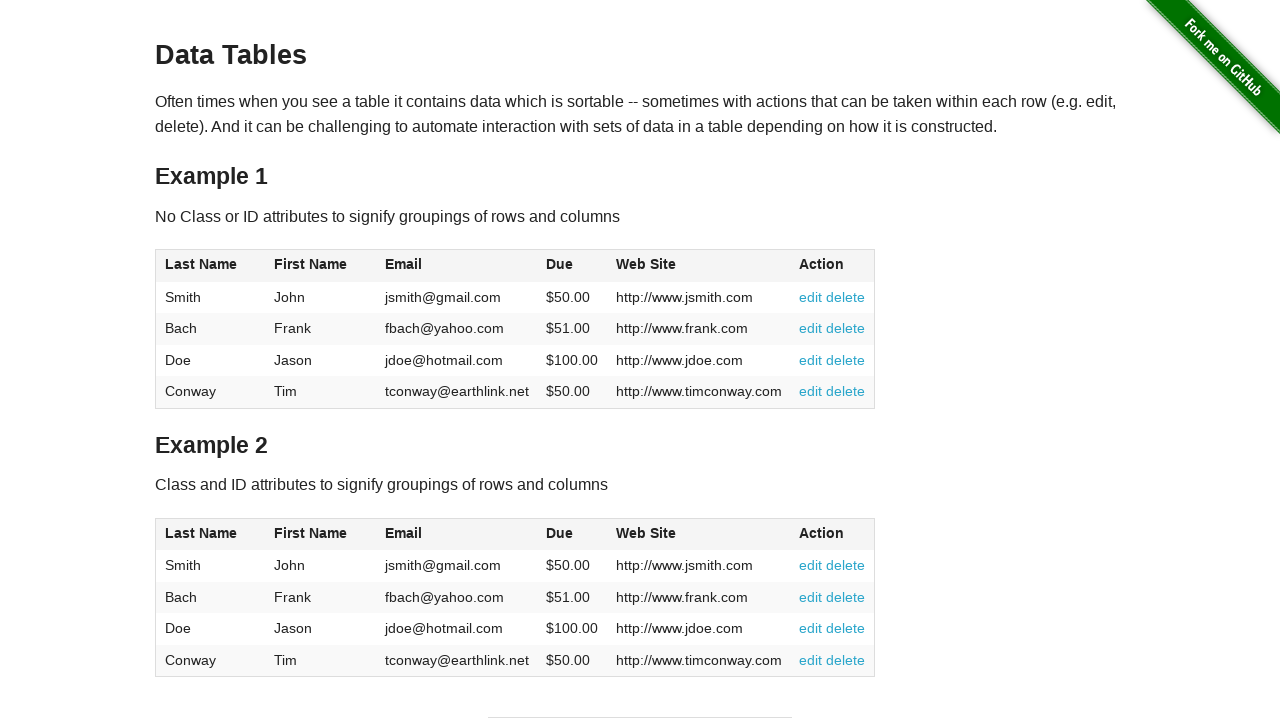

Clicked the Due column header (4th column) to sort ascending at (572, 266) on #table1 thead tr th:nth-child(4)
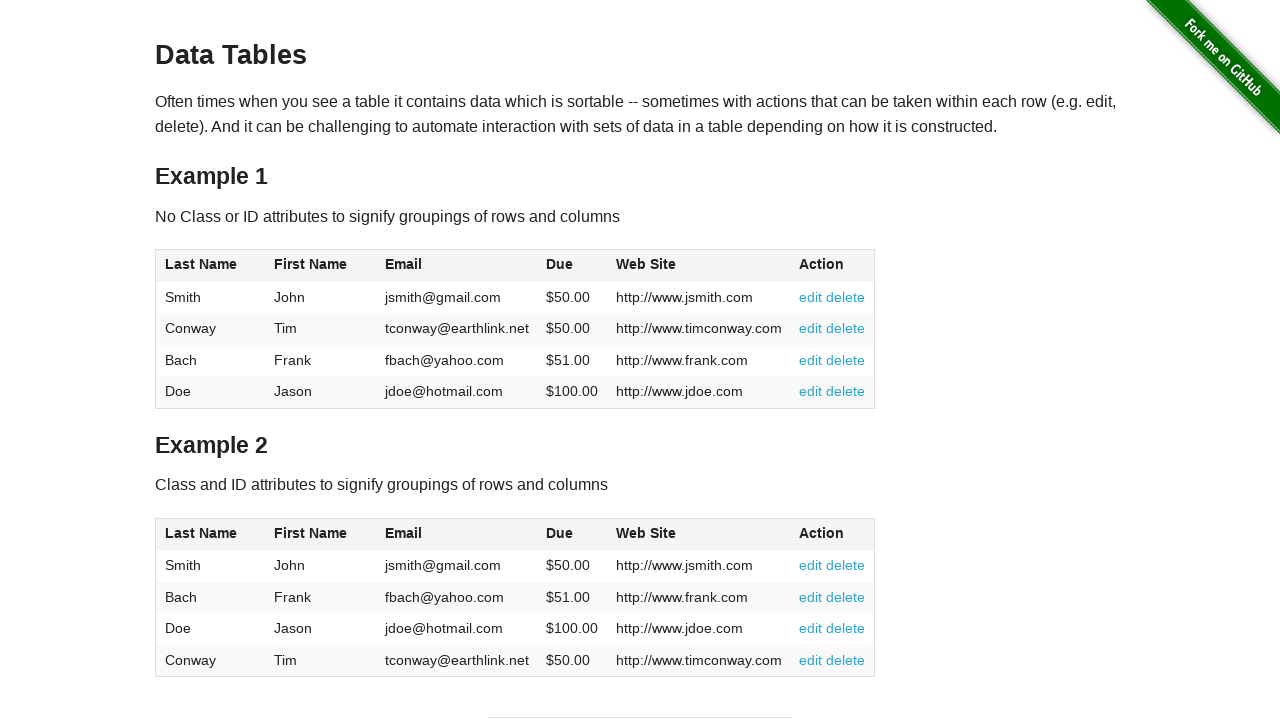

Waited for table to be sorted and Due column cells to load
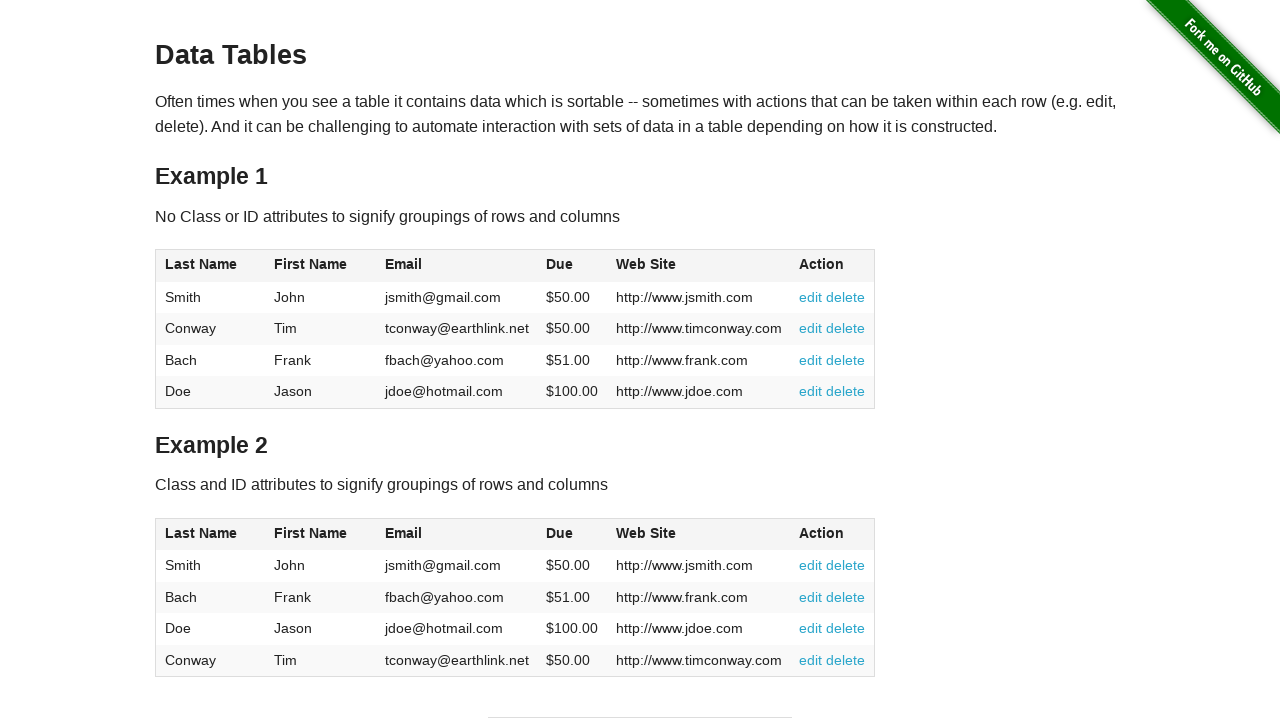

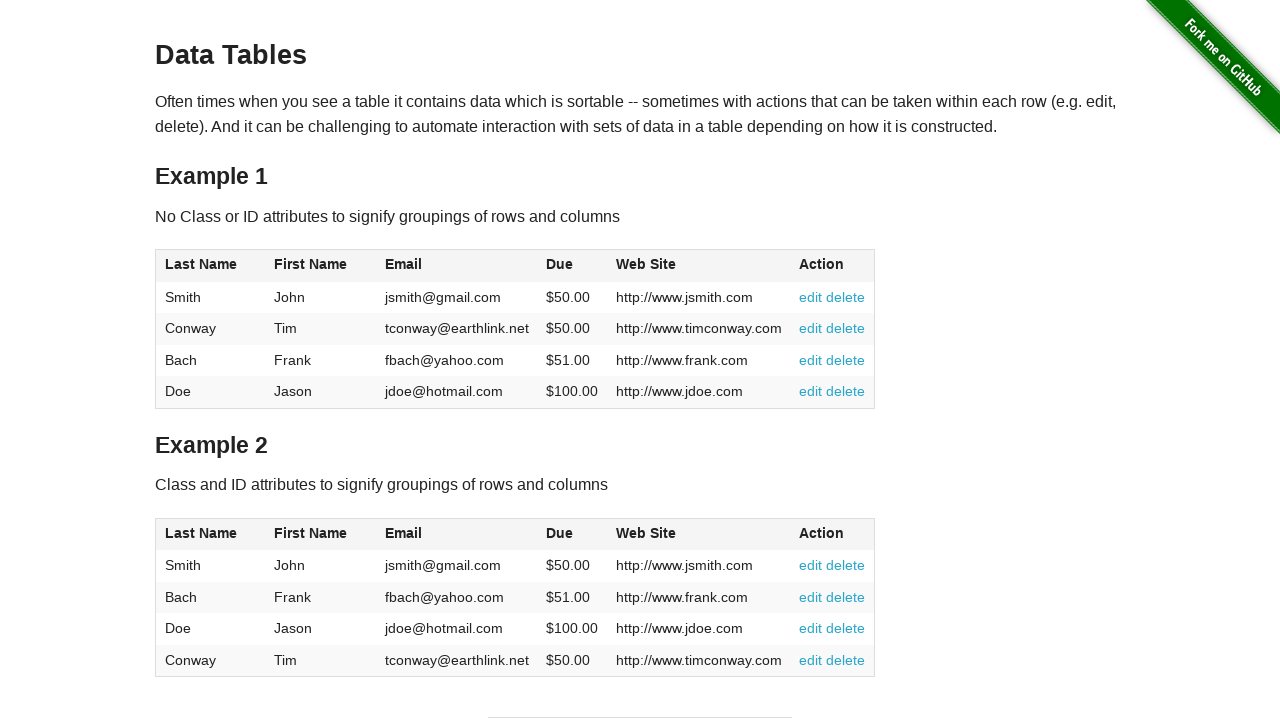